Tests button clicking functionality on Formy's buttons page by clicking various Bootstrap-styled buttons including primary, success, info, warning, danger, link buttons and button group elements.

Starting URL: https://formy-project.herokuapp.com/buttons

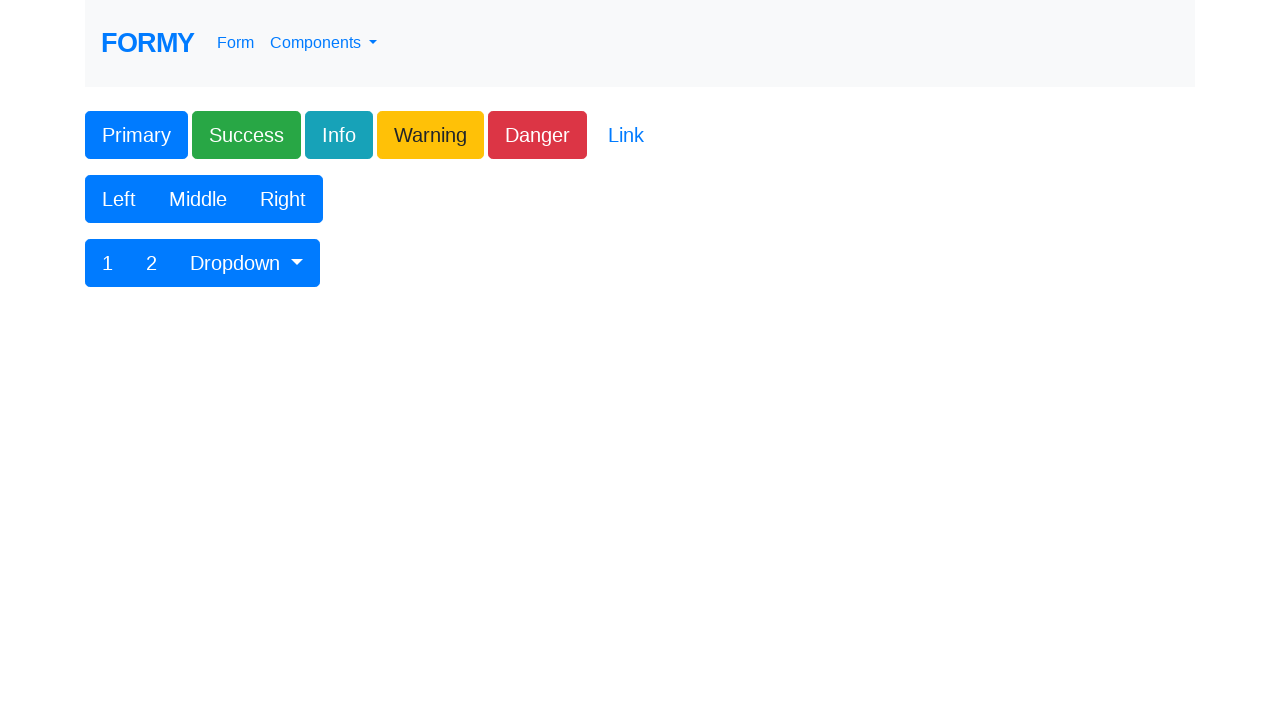

Clicked primary button at (136, 135) on button.btn.btn-lg.btn-primary
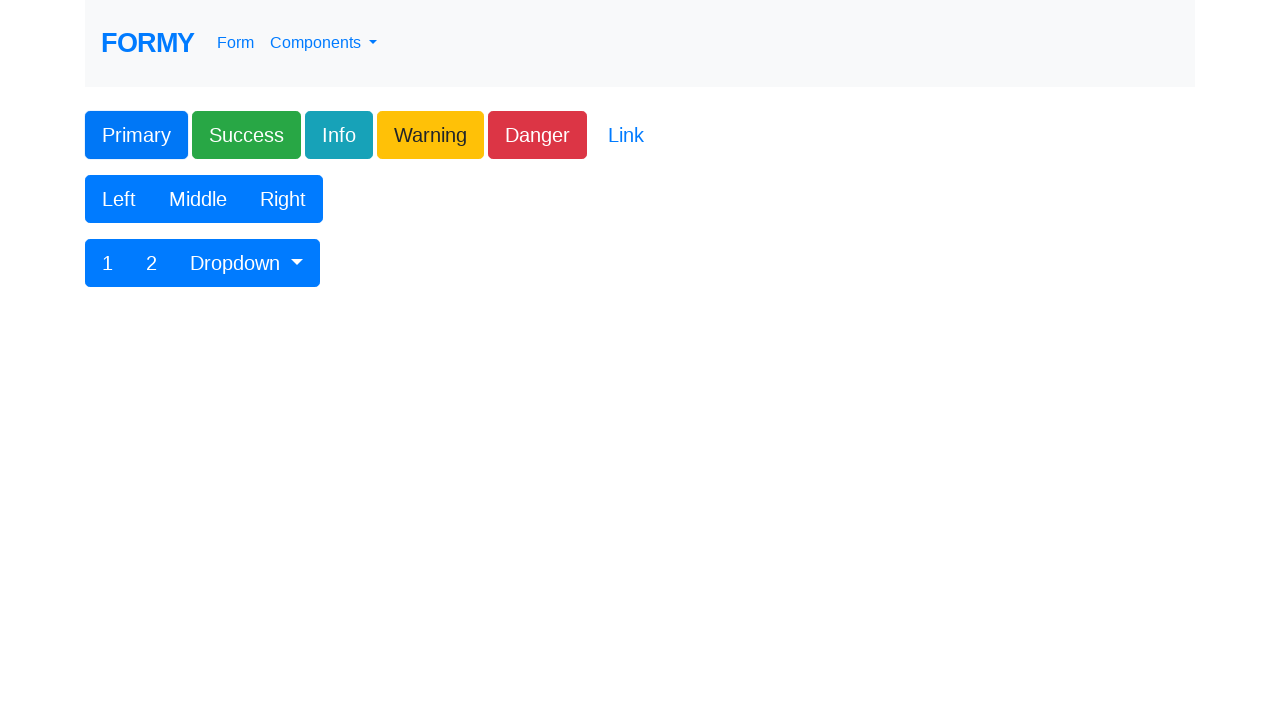

Clicked success button at (246, 135) on button.btn.btn-lg.btn-success
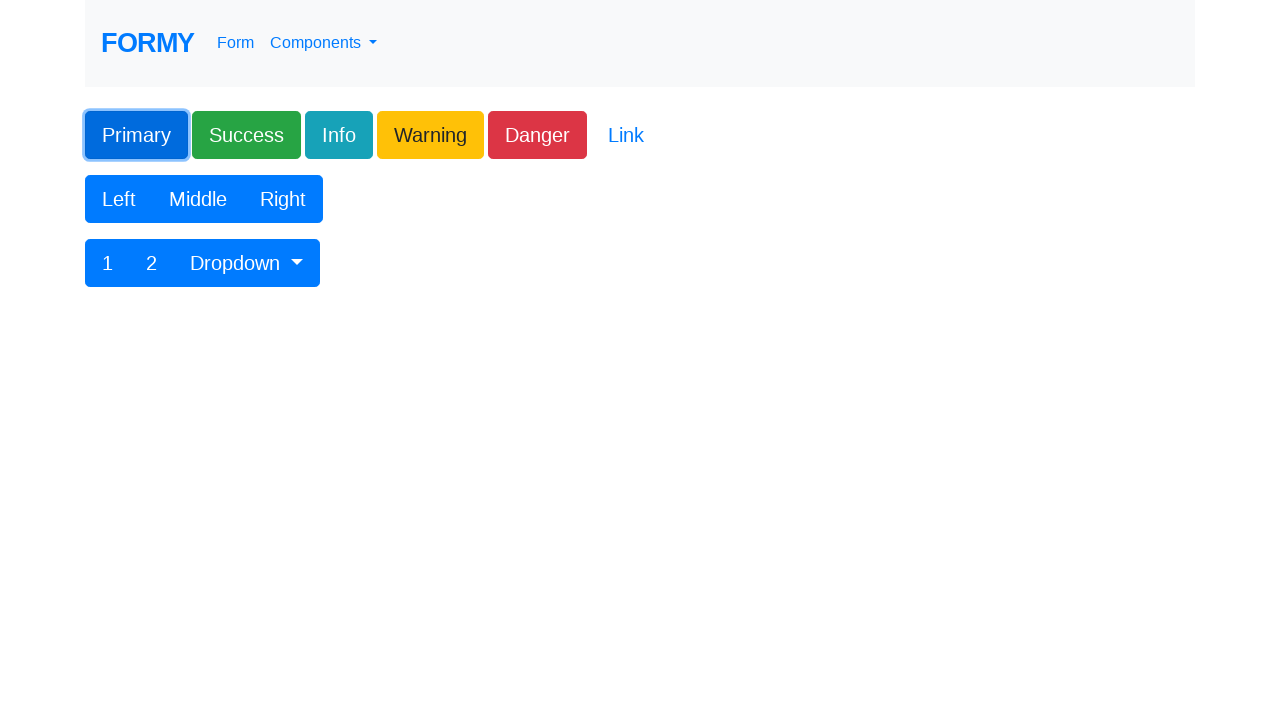

Clicked info button at (339, 135) on button.btn.btn-lg.btn-info
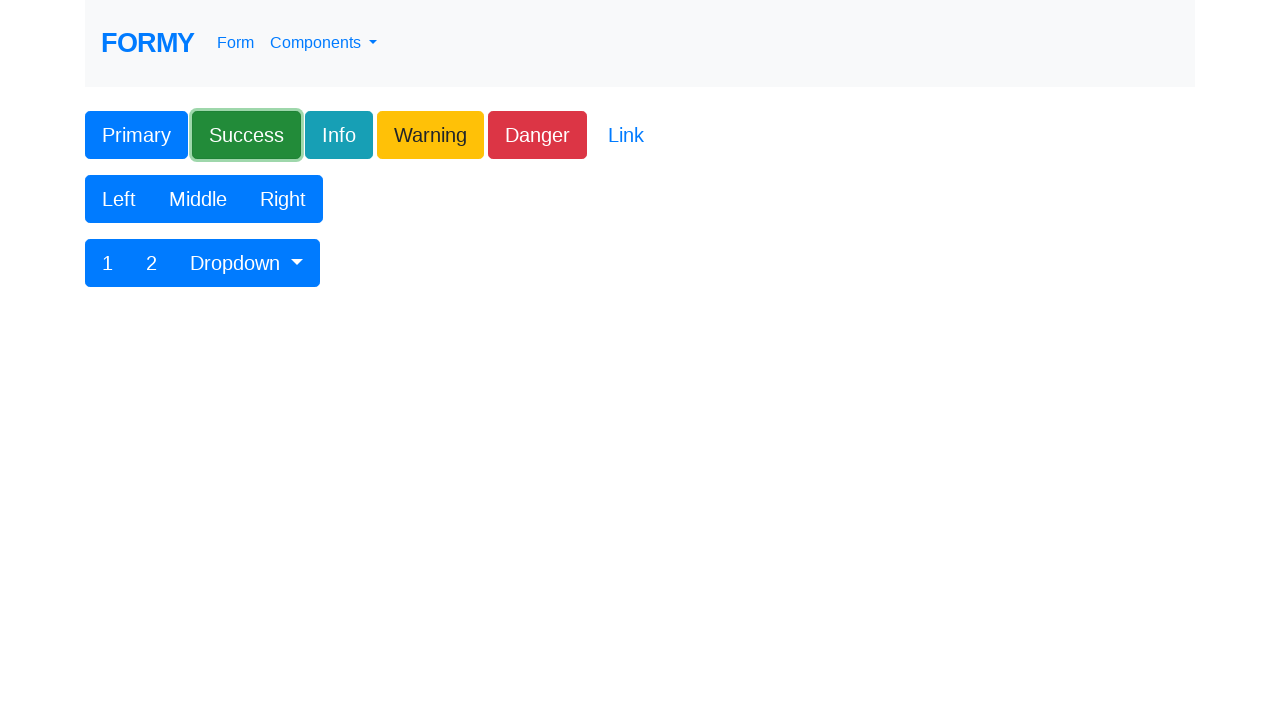

Clicked warning button at (430, 135) on button.btn.btn-lg.btn-warning
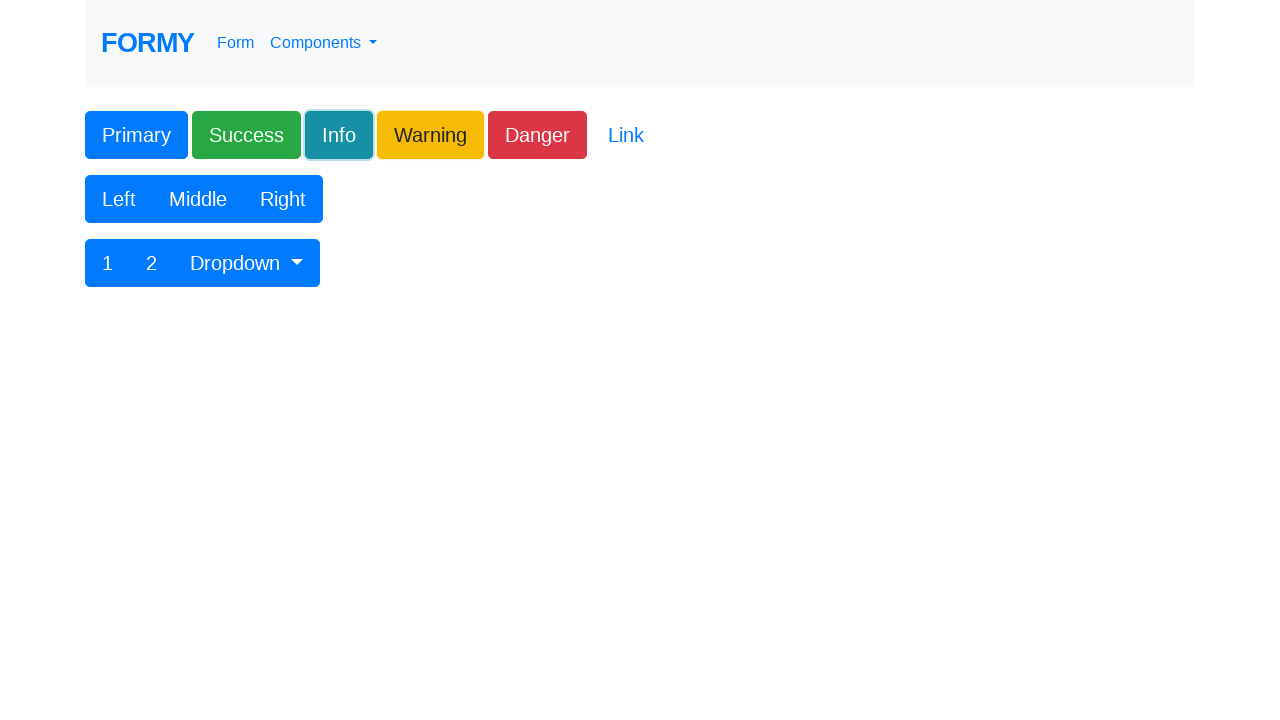

Clicked danger button at (538, 135) on button.btn.btn-lg.btn-danger
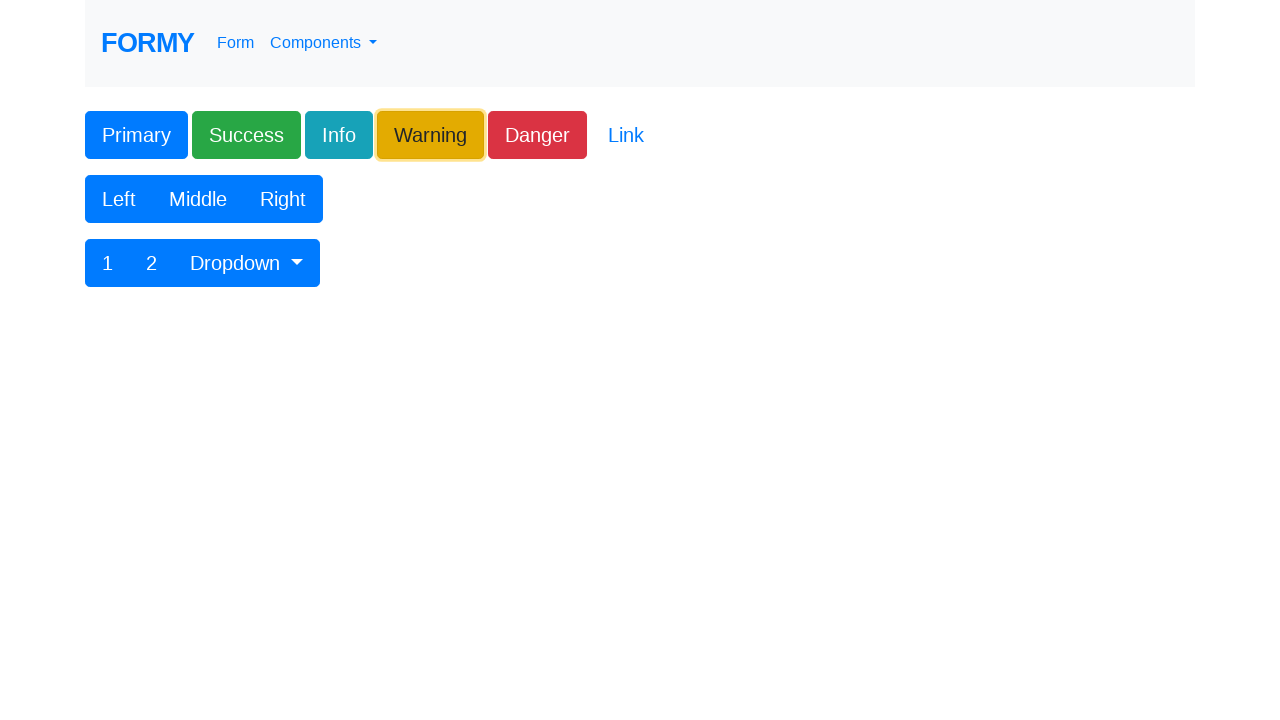

Clicked link button at (626, 135) on button.btn.btn-lg.btn-link
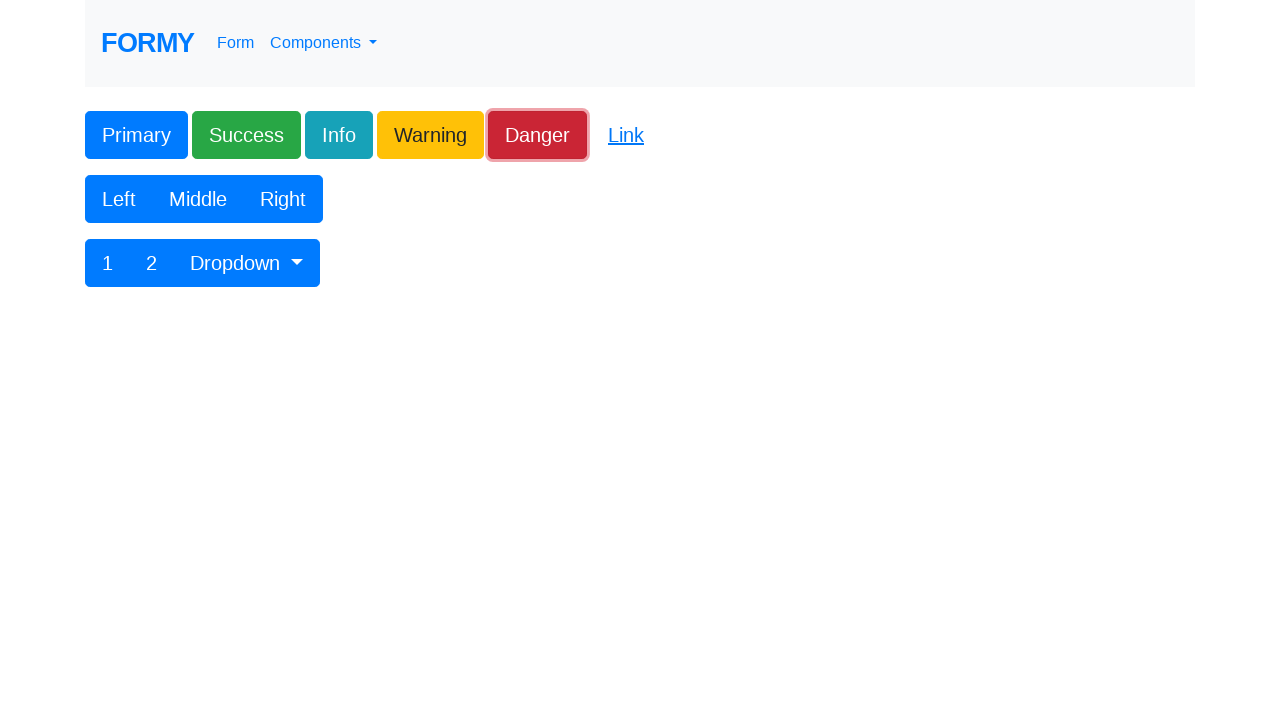

Clicked first button in first button group at (119, 199) on body > div > form > div:nth-child(2) > div > div > div > button:nth-child(1)
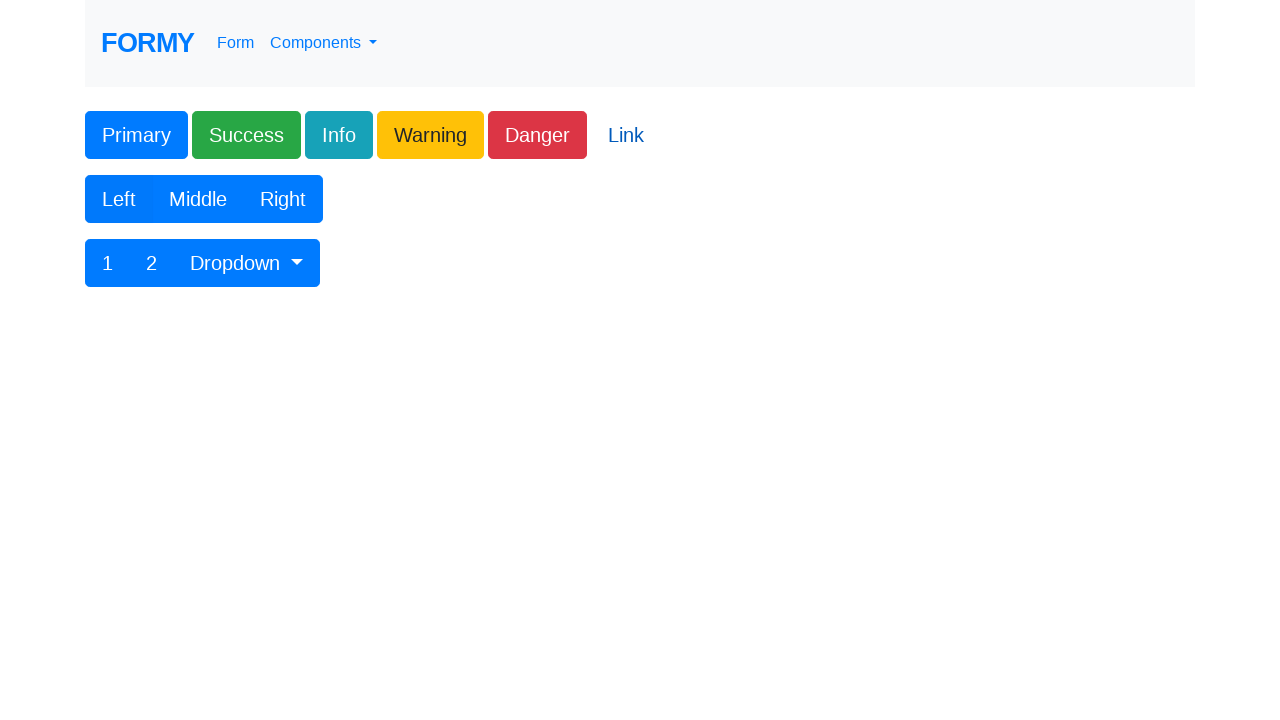

Clicked second button in first button group at (198, 199) on body > div > form > div:nth-child(2) > div > div > div > button:nth-child(2)
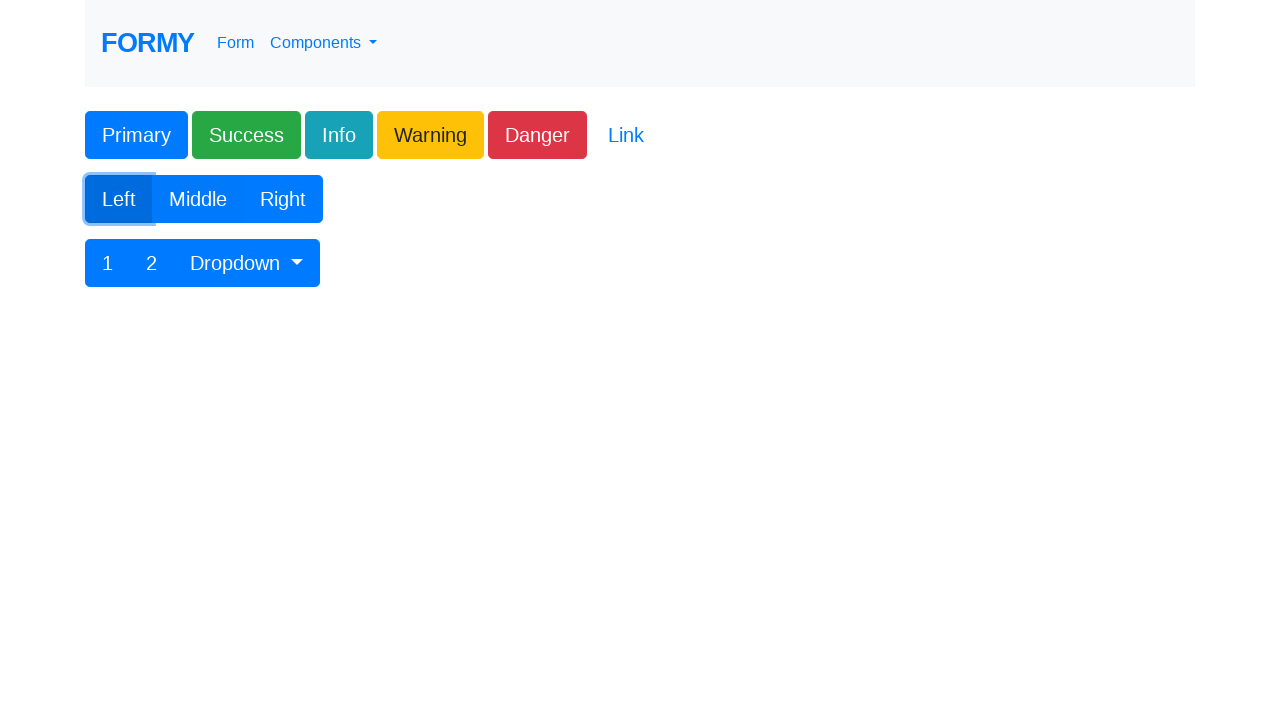

Clicked third button in first button group at (283, 199) on body > div > form > div:nth-child(2) > div > div > div > button:nth-child(3)
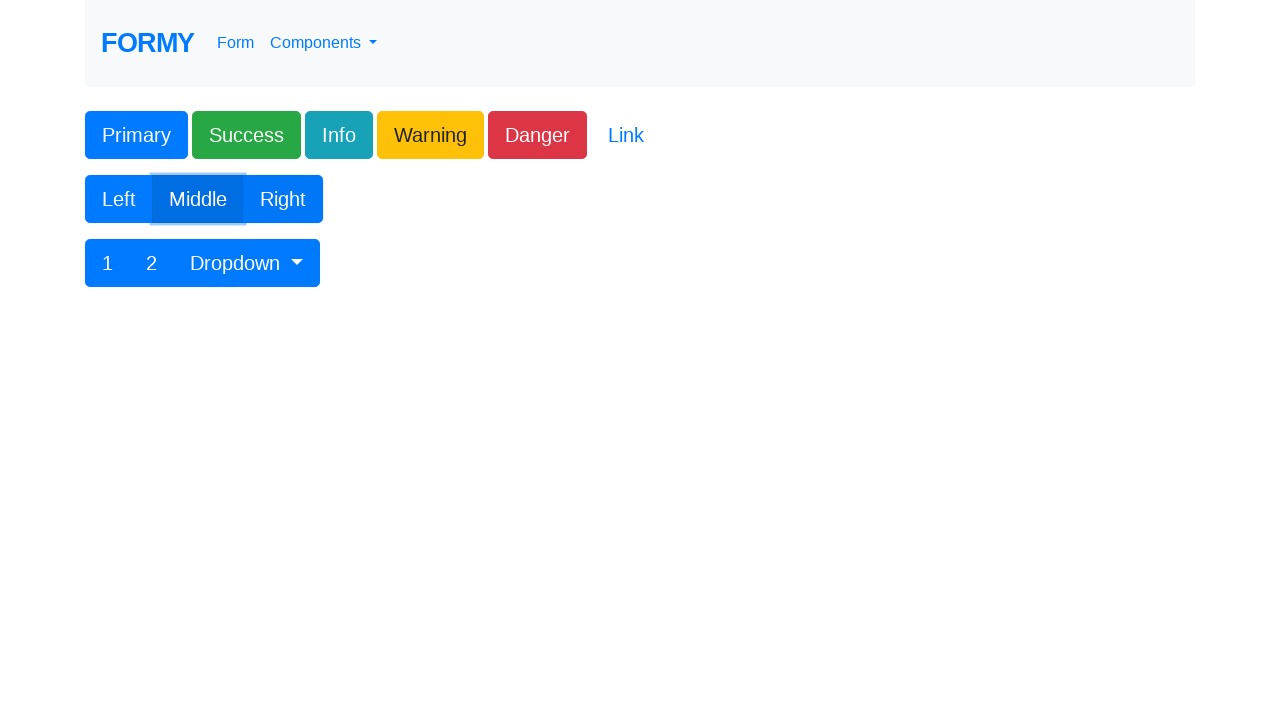

Clicked first button in second button group at (108, 263) on body > div > form > div:nth-child(3) > div > div > div > button:nth-child(1)
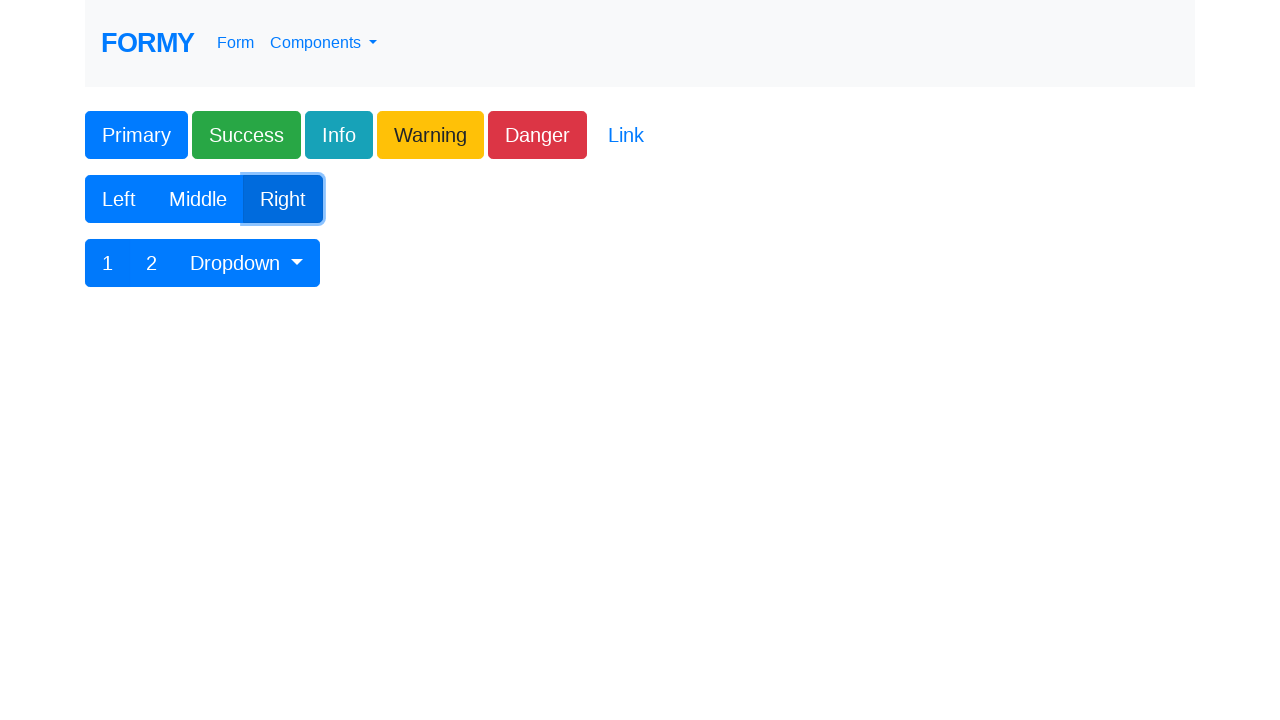

Clicked second button in second button group at (152, 263) on body > div > form > div:nth-child(3) > div > div > div > button:nth-child(2)
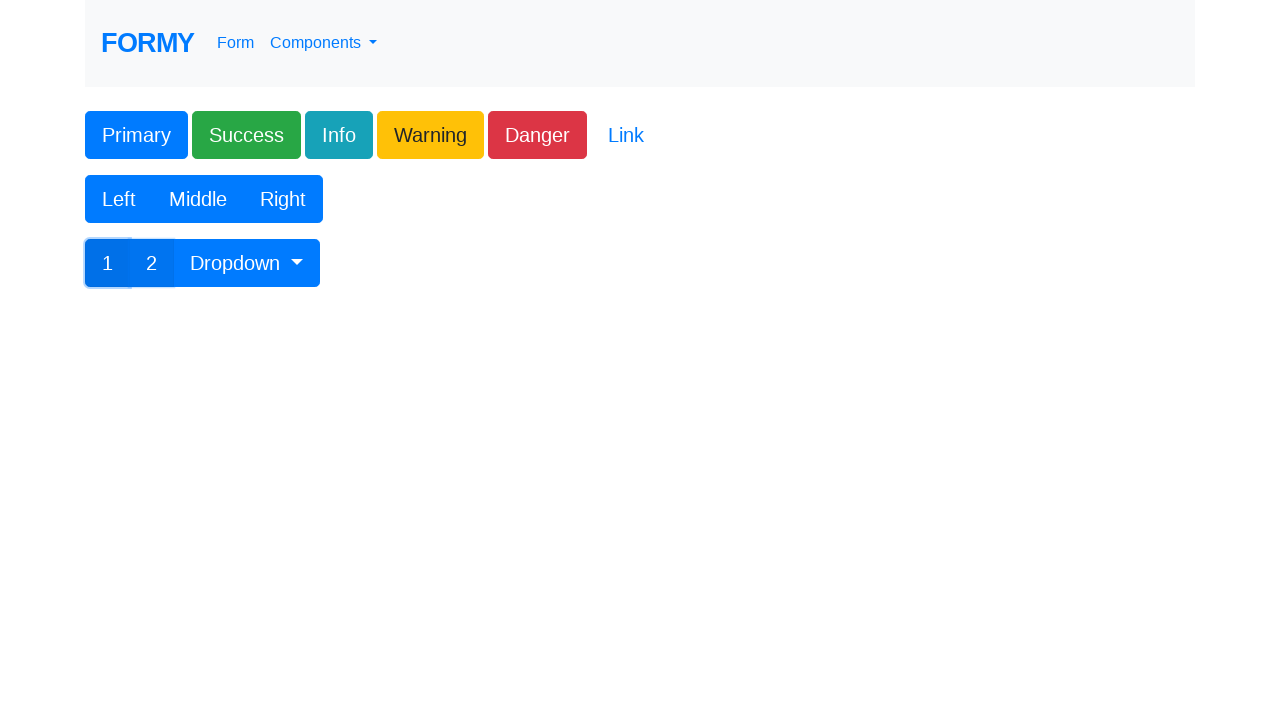

Clicked dropdown toggle button at (247, 263) on #btnGroupDrop1
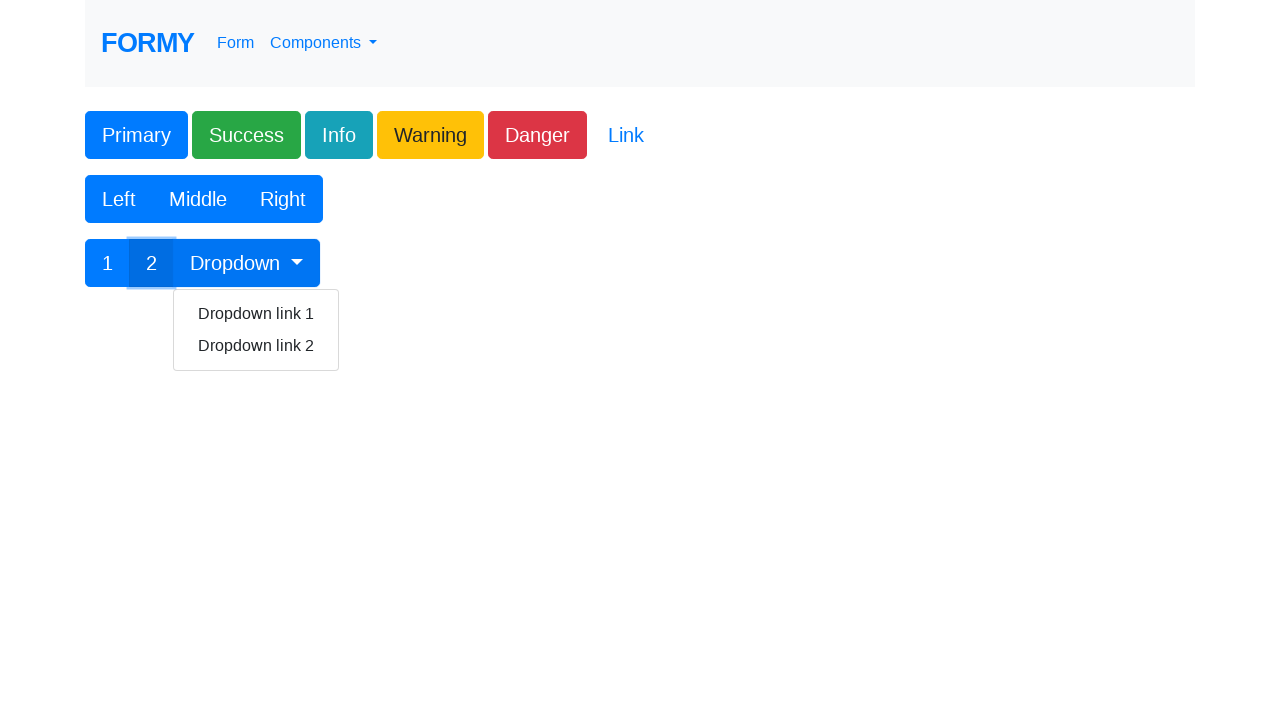

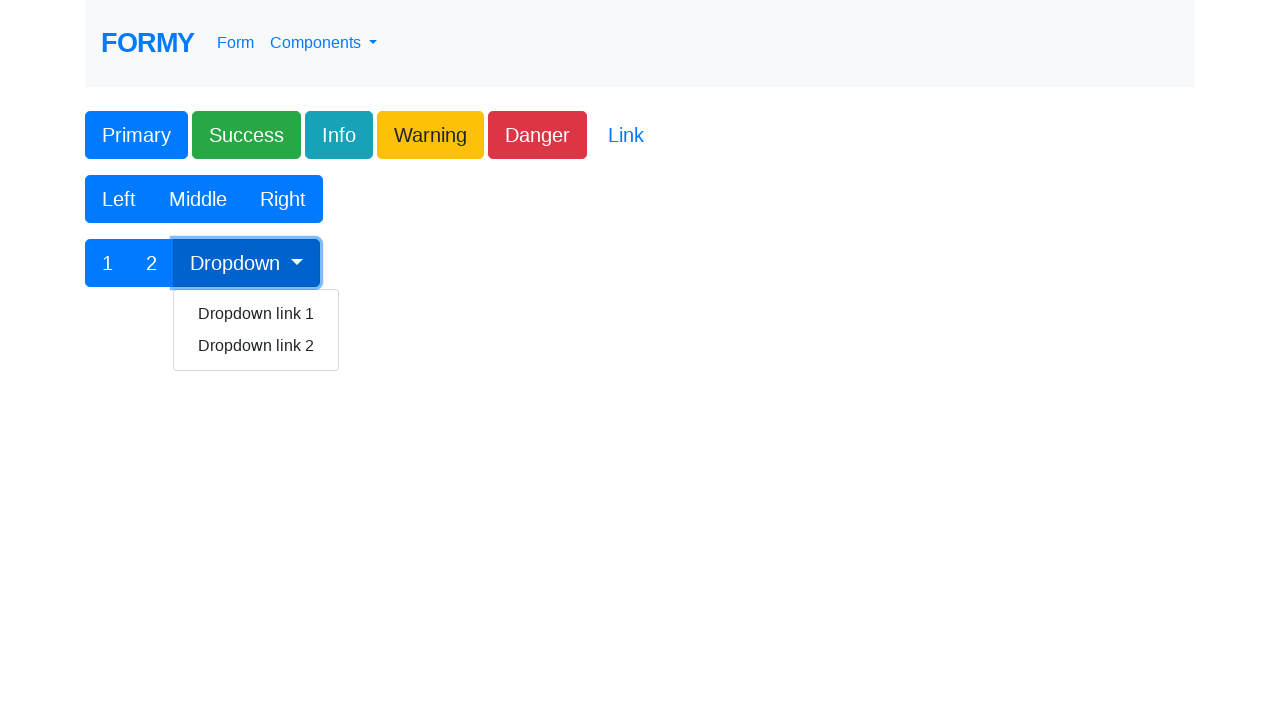